Tests drag and drop functionality by dragging element from column A to column B and verifying the columns swap positions

Starting URL: https://practice.cydeo.com/

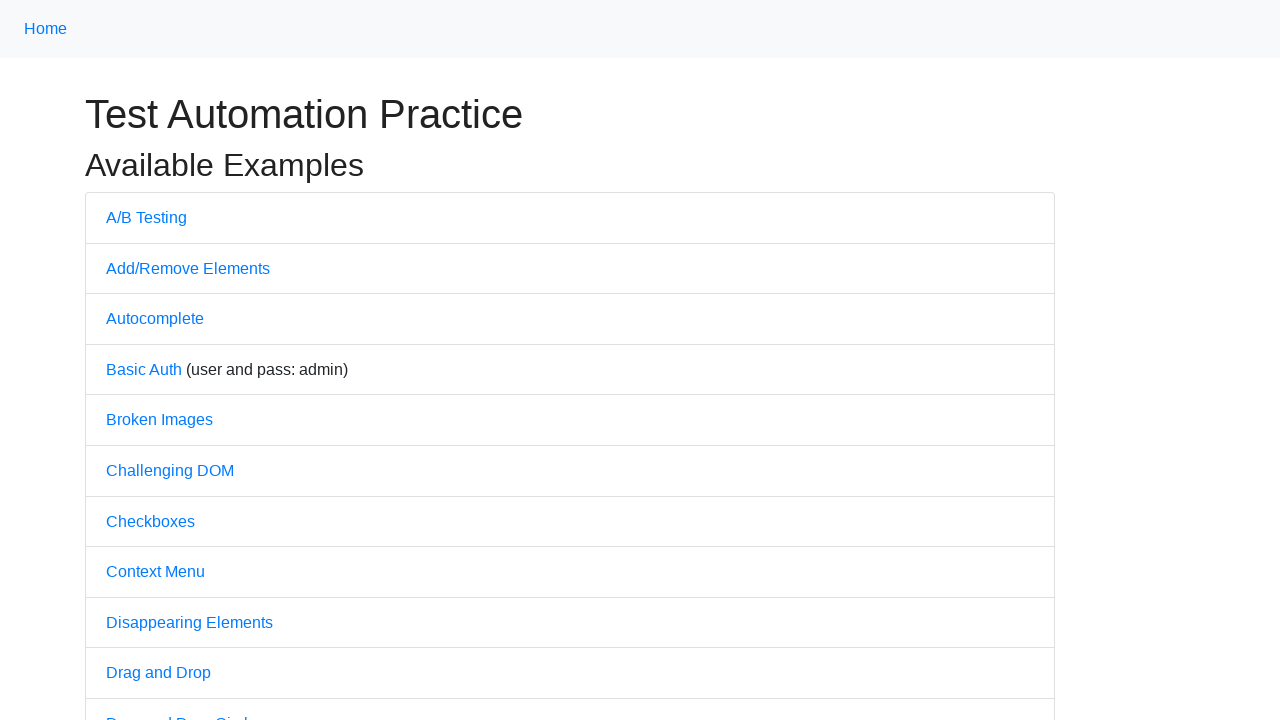

Clicked on 'Drag and Drop' link at (158, 673) on text=Drag and Drop
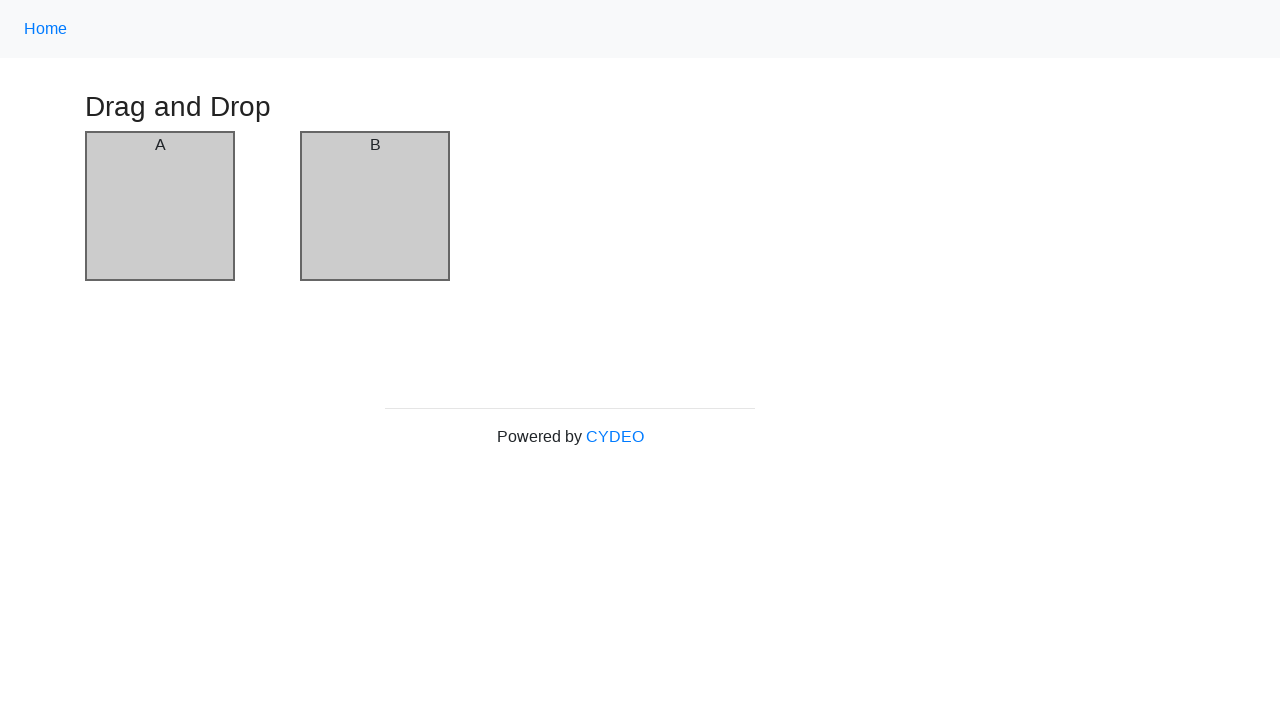

Drag and drop page loaded with column elements visible
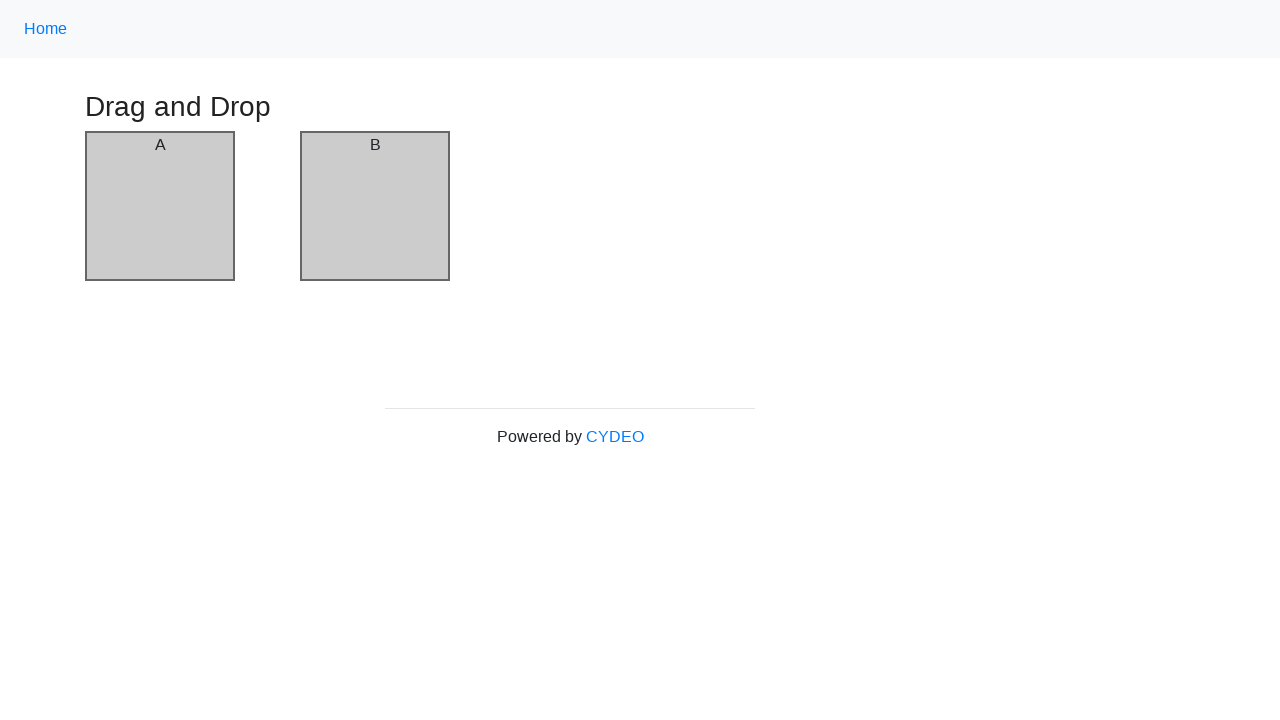

Located first column element
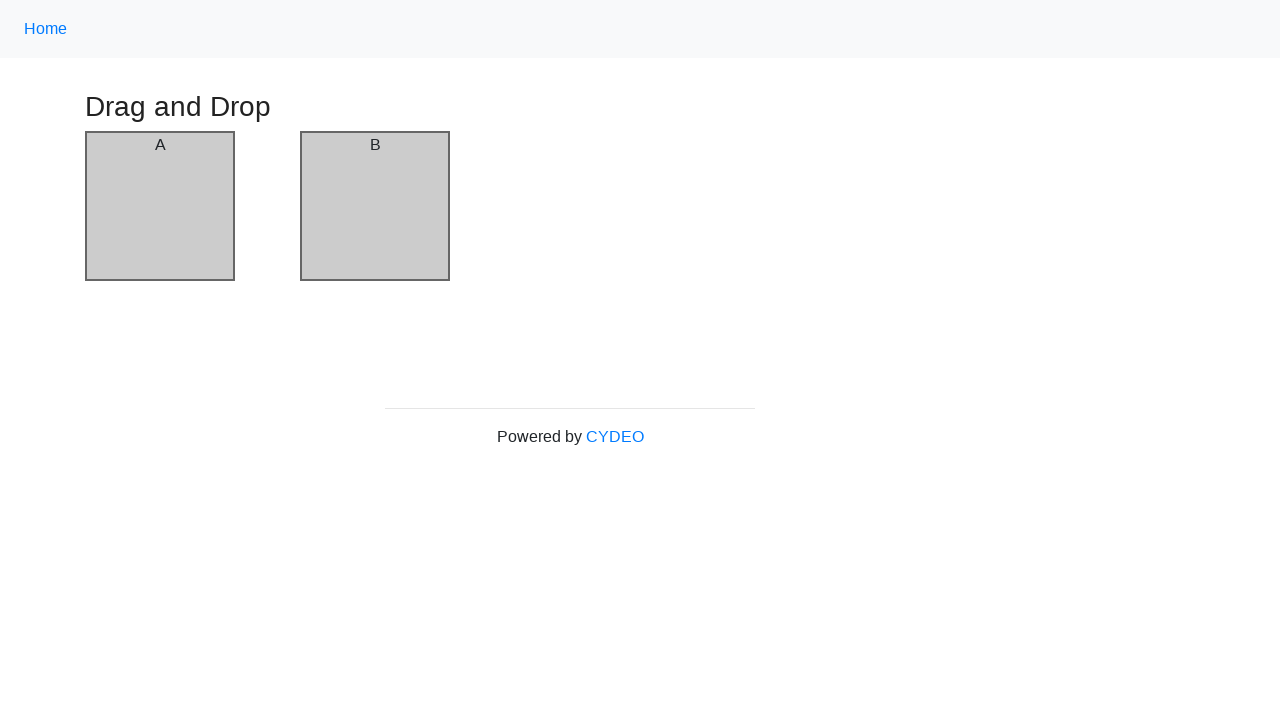

Verified first column header shows 'A'
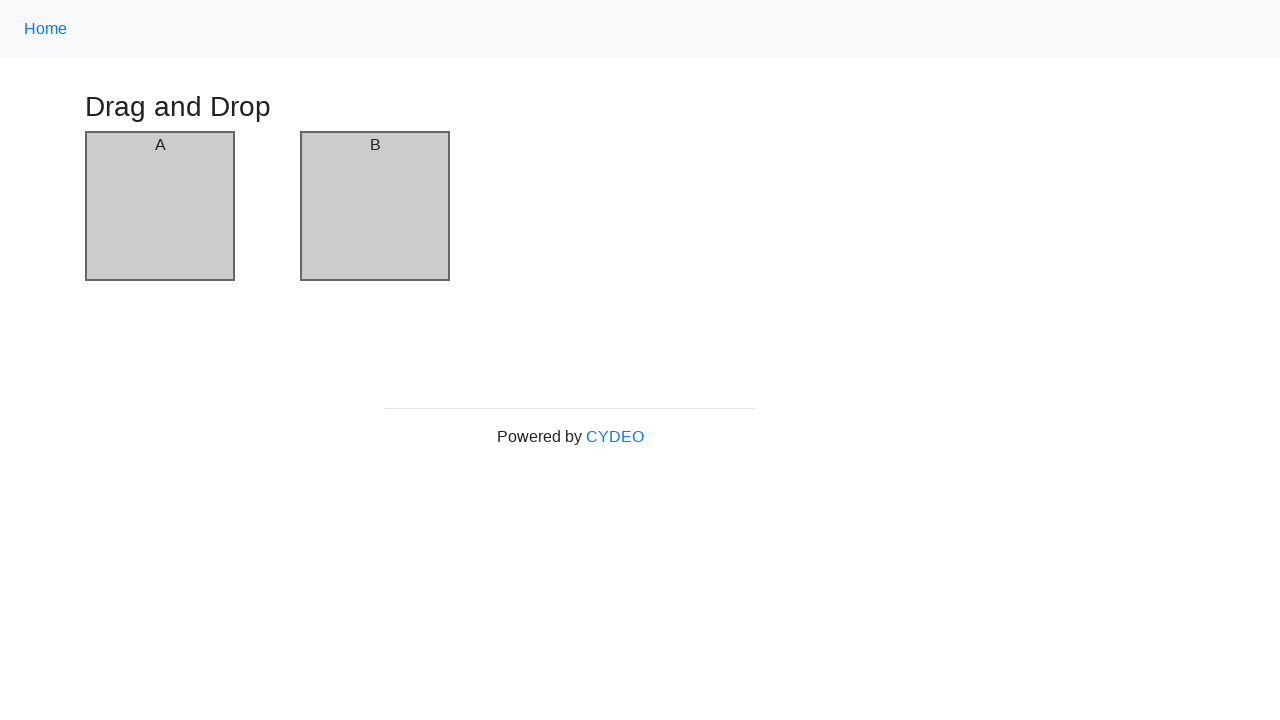

Located second column element (column B)
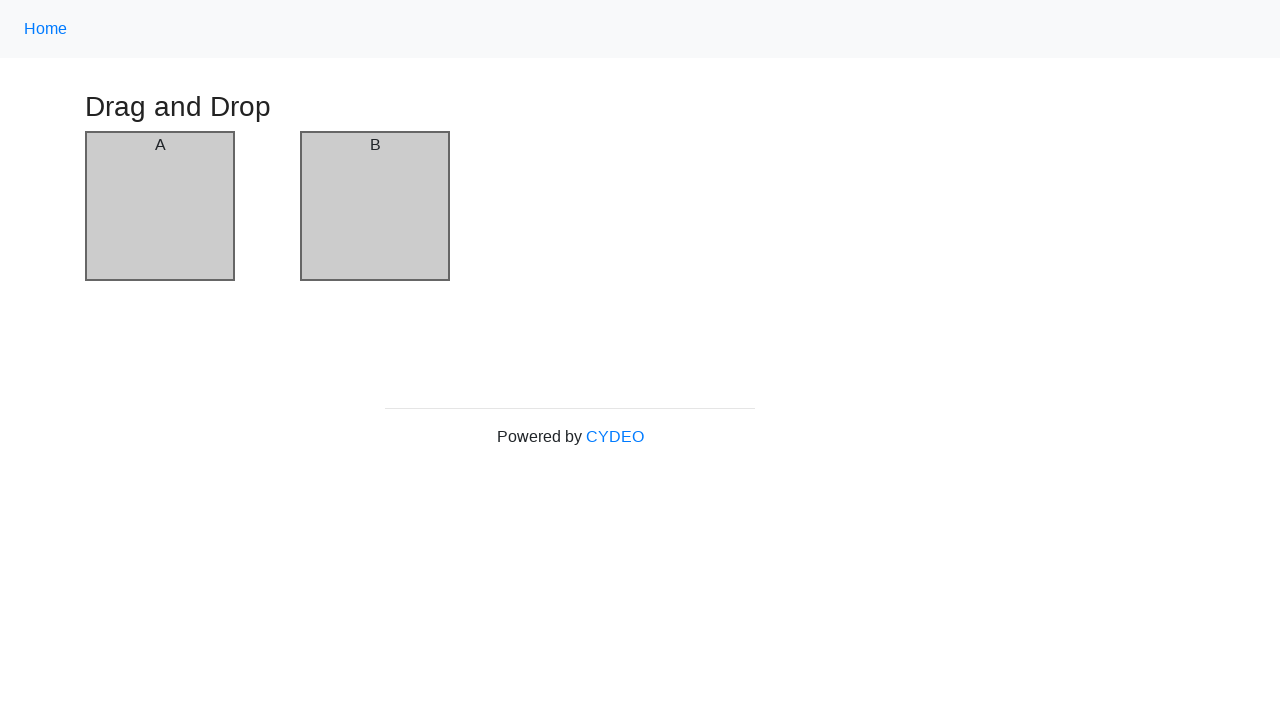

Dragged first column to second column position at (375, 206)
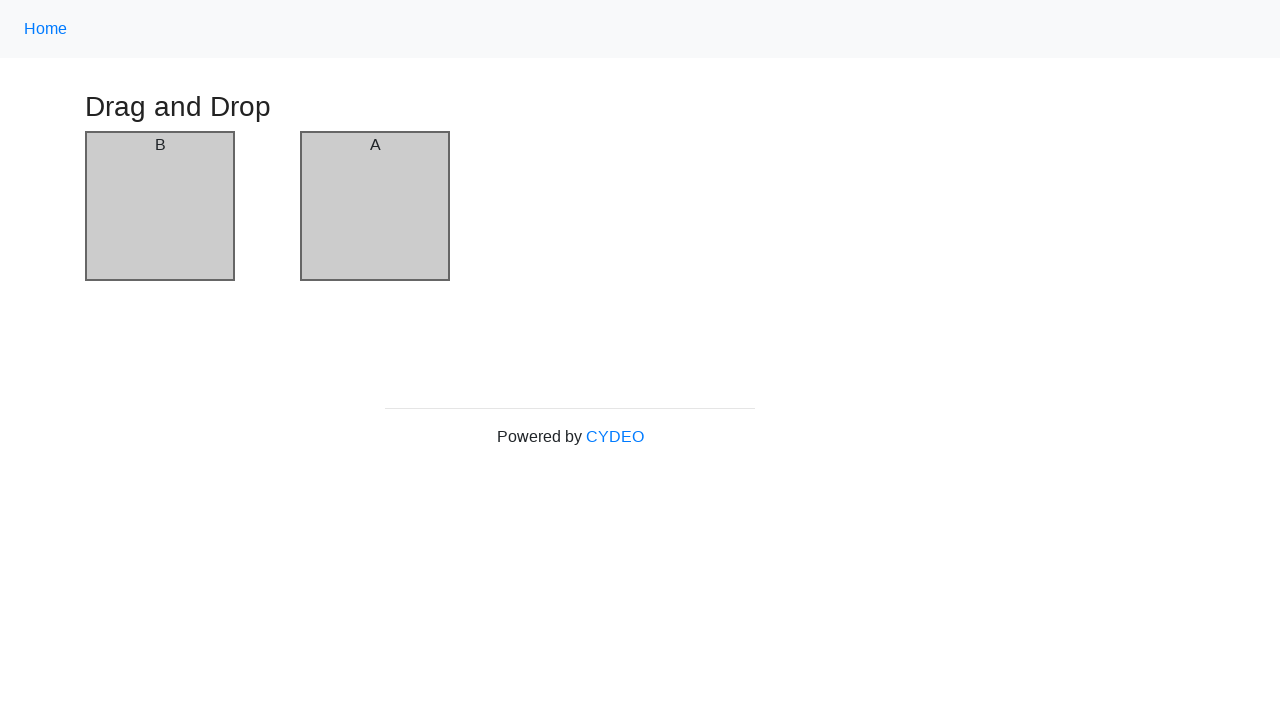

Re-located first column element after drag operation
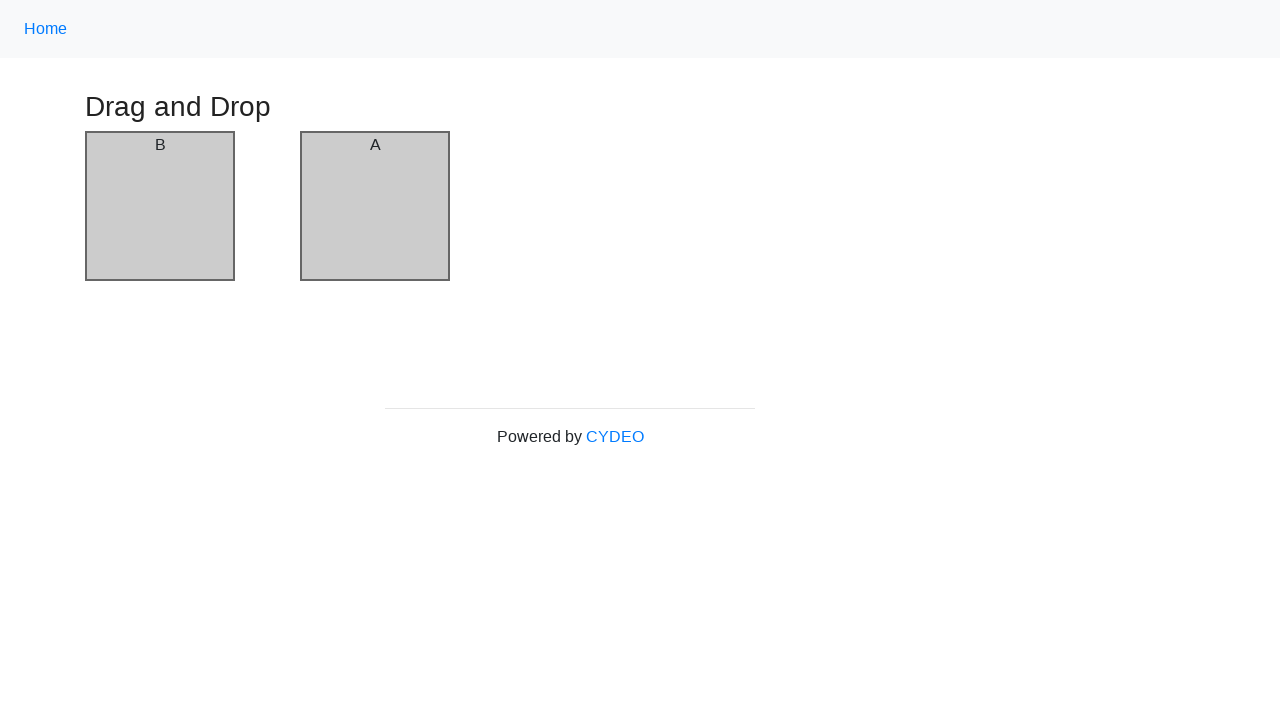

Verified first column header now shows 'B' - columns successfully swapped
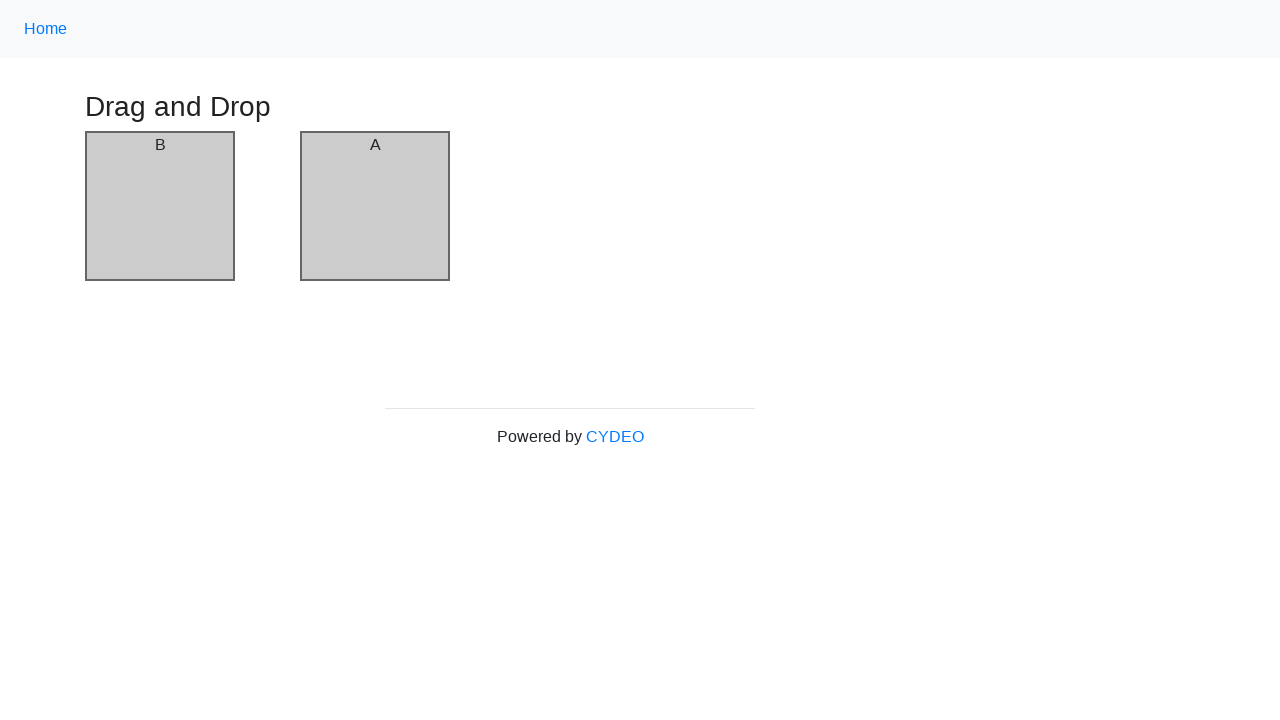

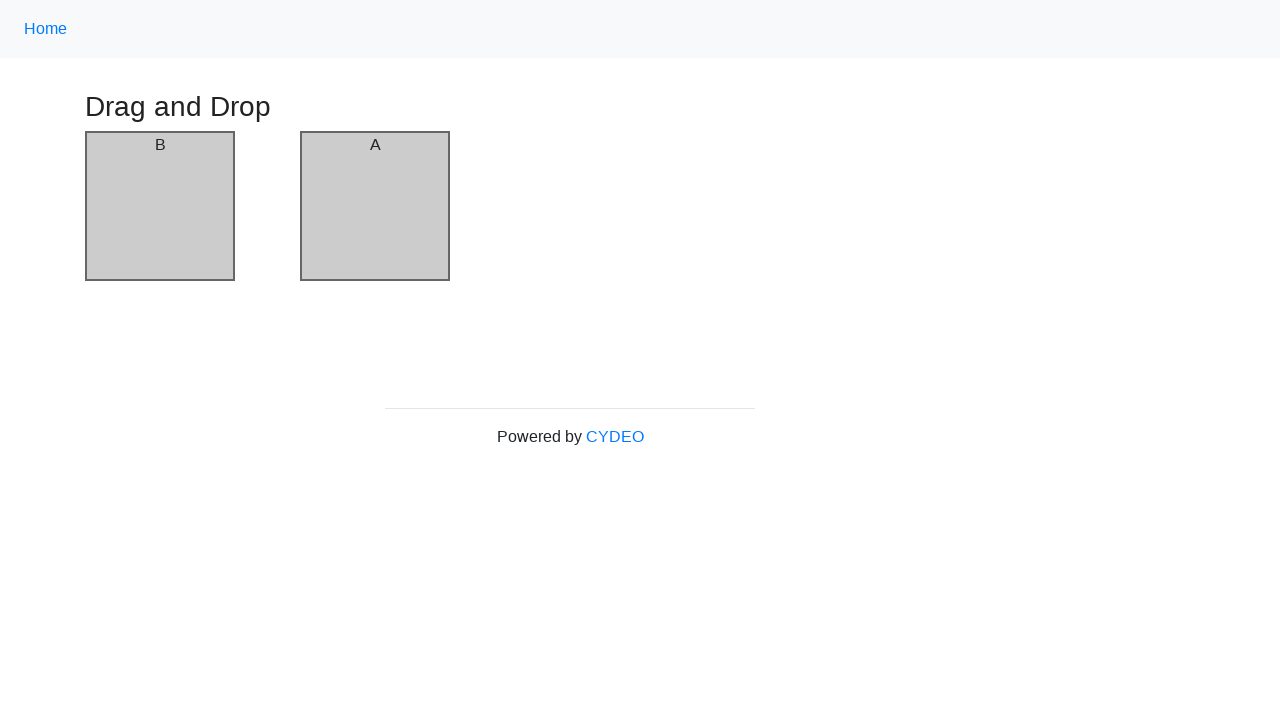